Tests keyboard key press functionality using the TAB key without targeting a specific element, verifying the displayed result text confirms the key press was registered.

Starting URL: http://the-internet.herokuapp.com/key_presses

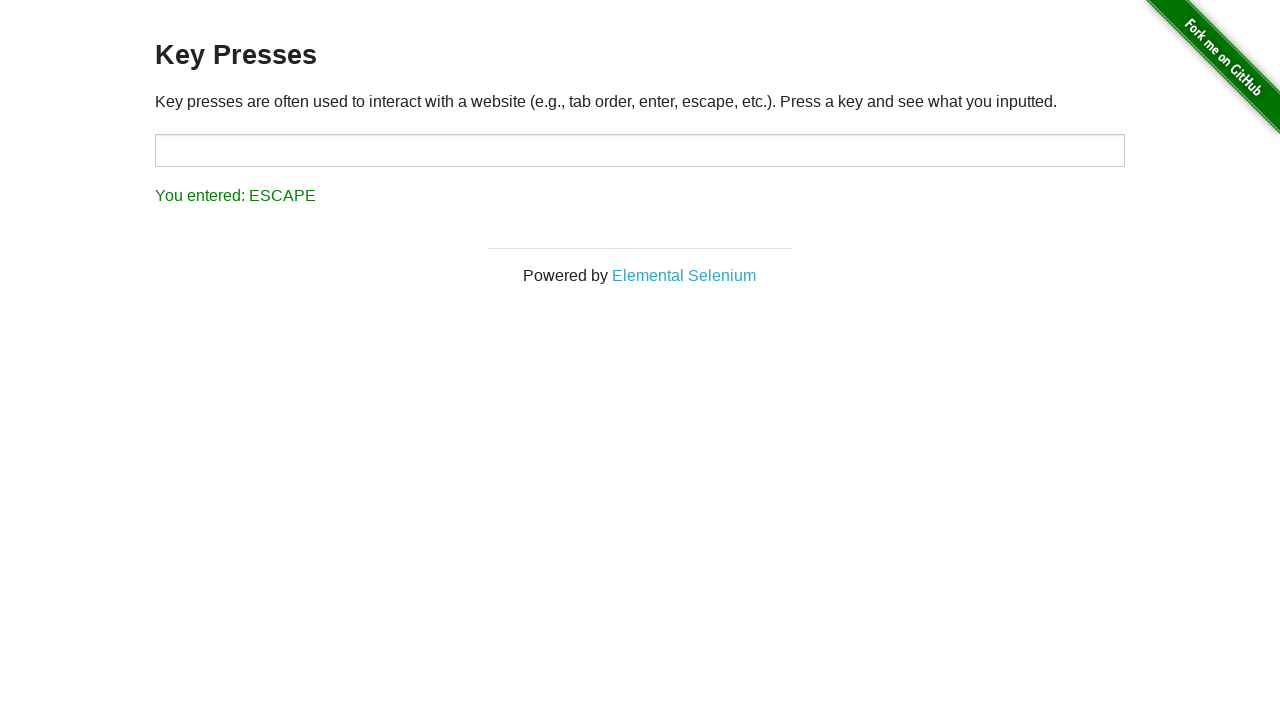

Pressed TAB key via keyboard action
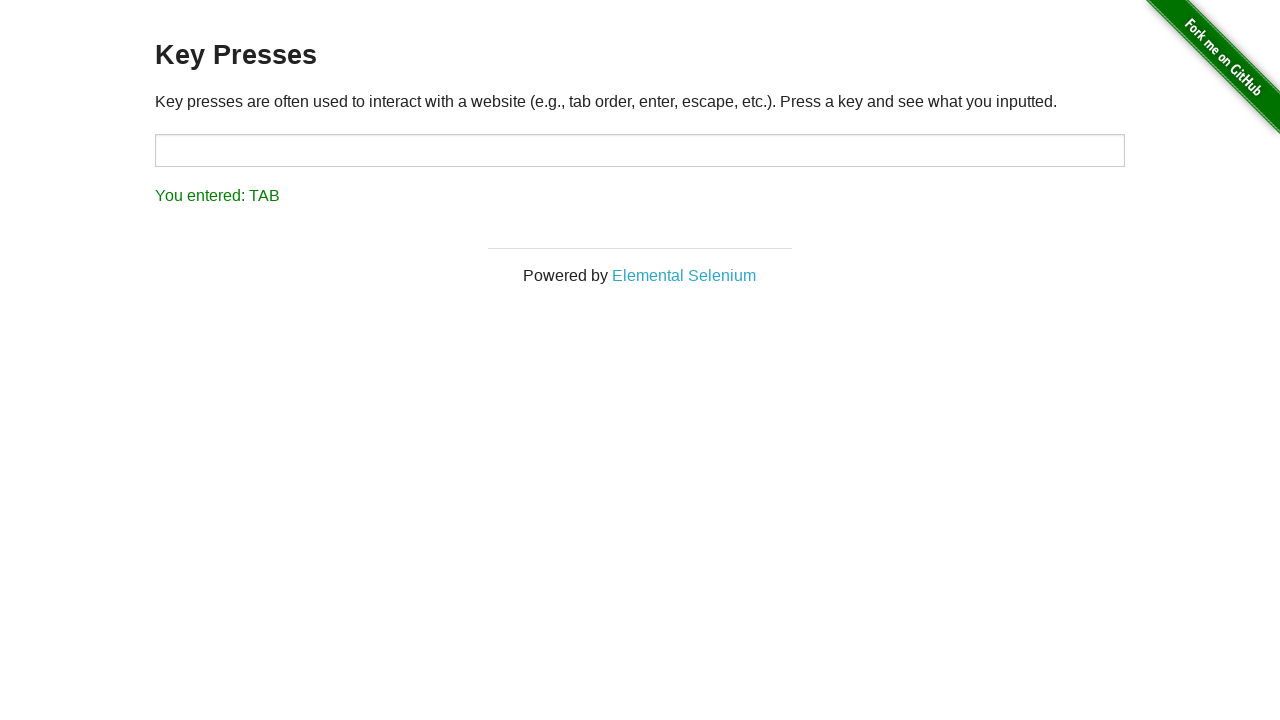

Retrieved result text from #result element
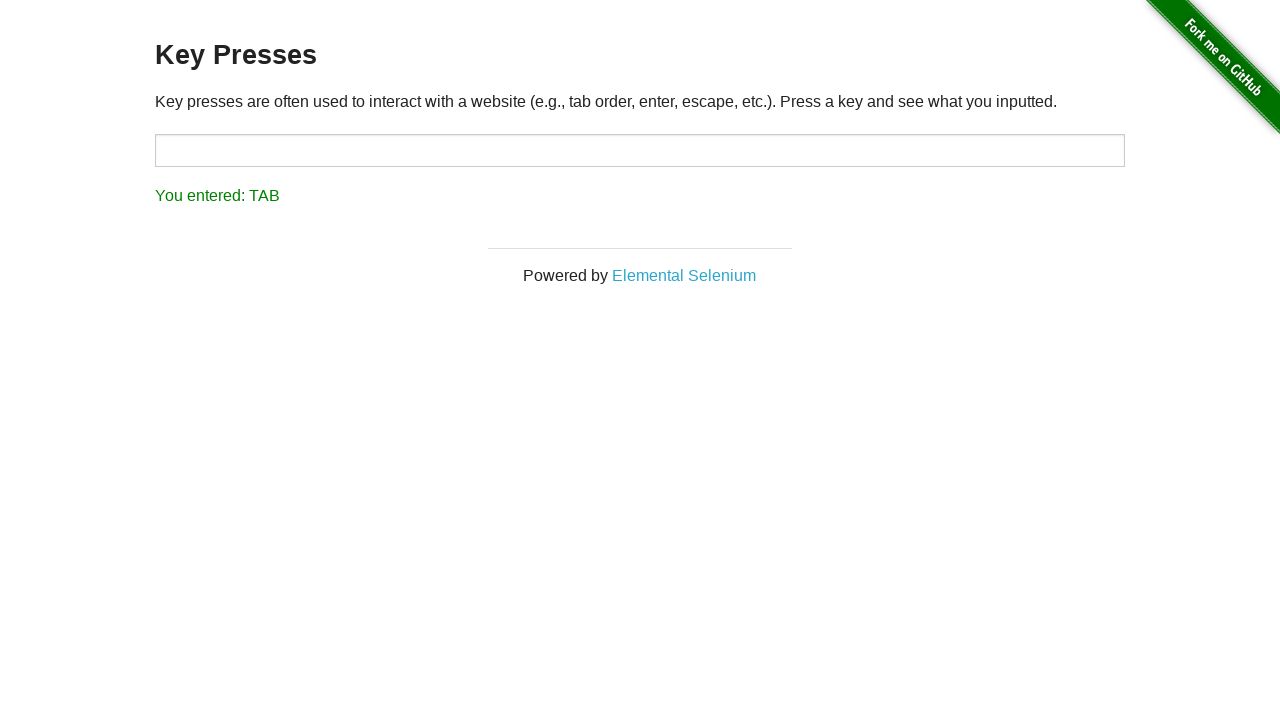

Verified result text confirms TAB key press was registered
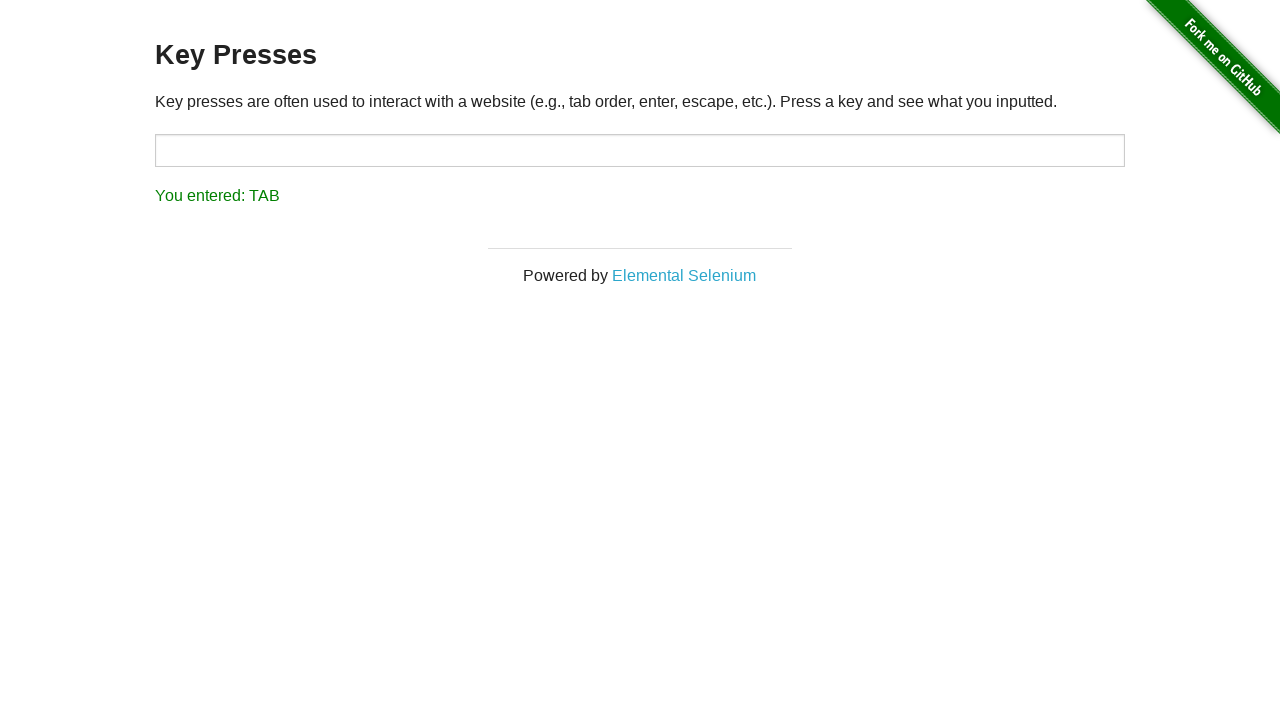

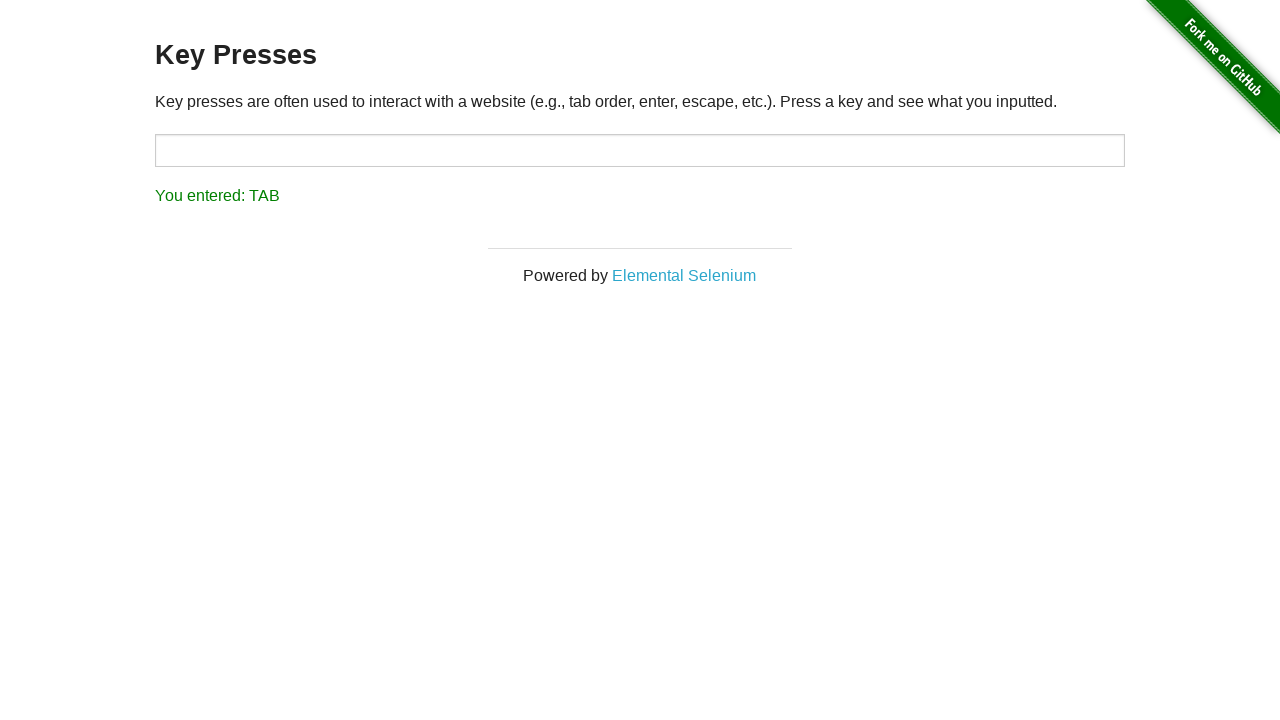